Tests drag and drop functionality by dragging an element from source to destination location

Starting URL: https://testautomationpractice.blogspot.com/

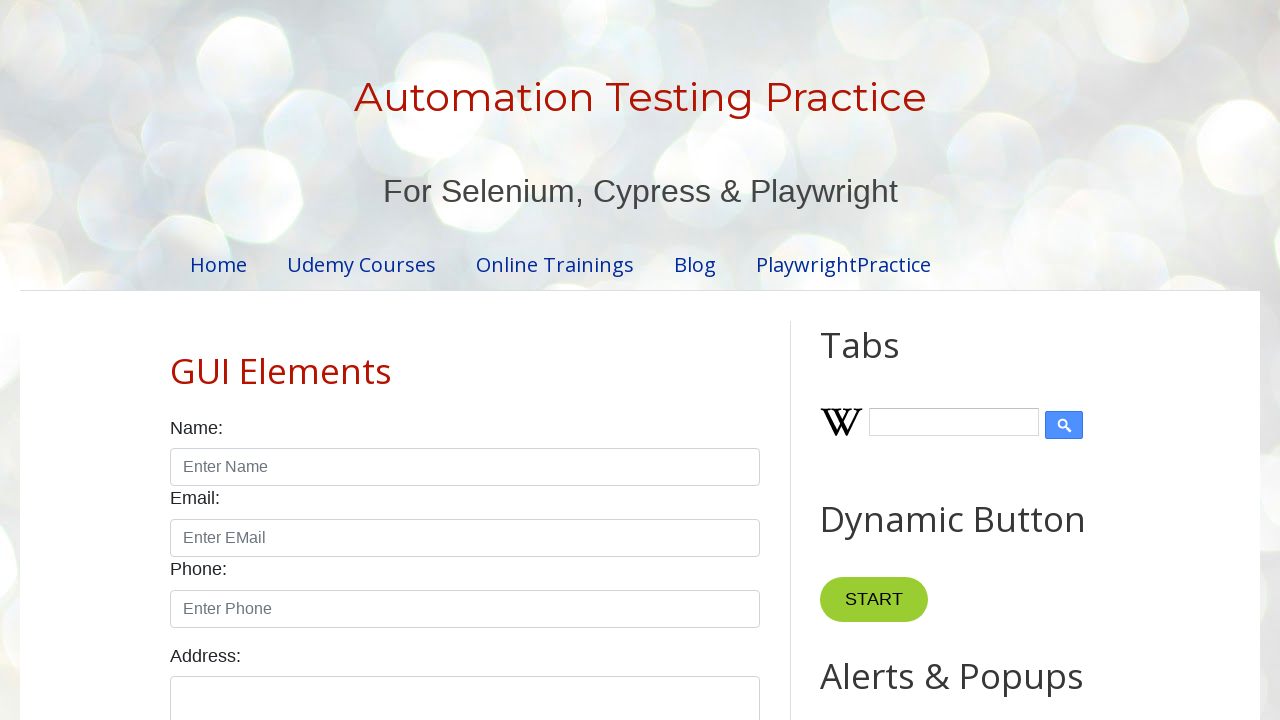

Located draggable element with id 'draggable'
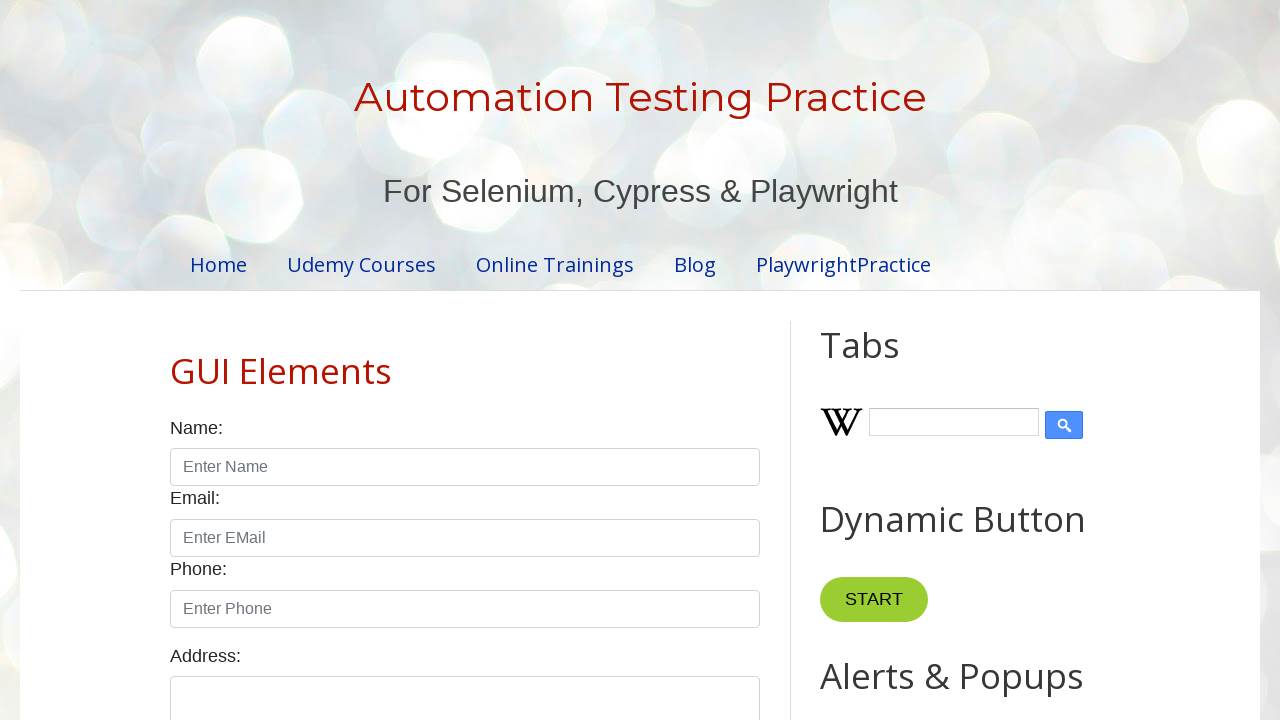

Located droppable target element with id 'droppable'
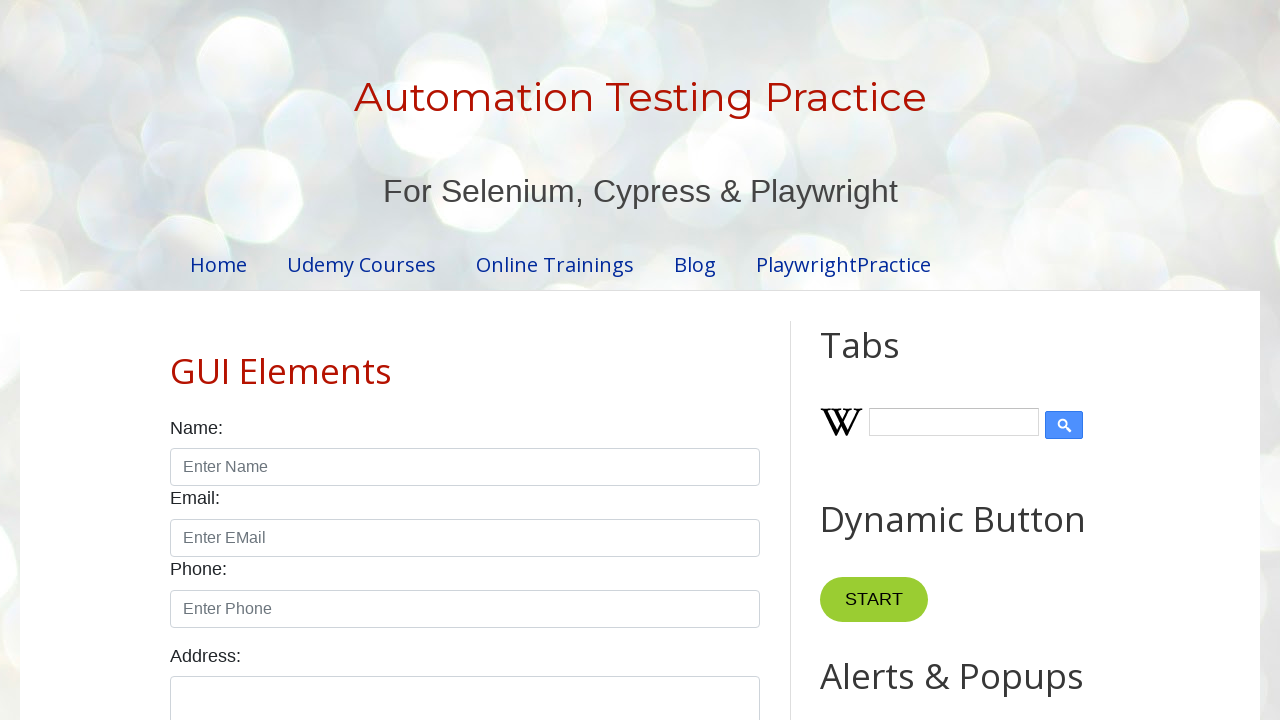

Dragged element from source to destination location at (1015, 404)
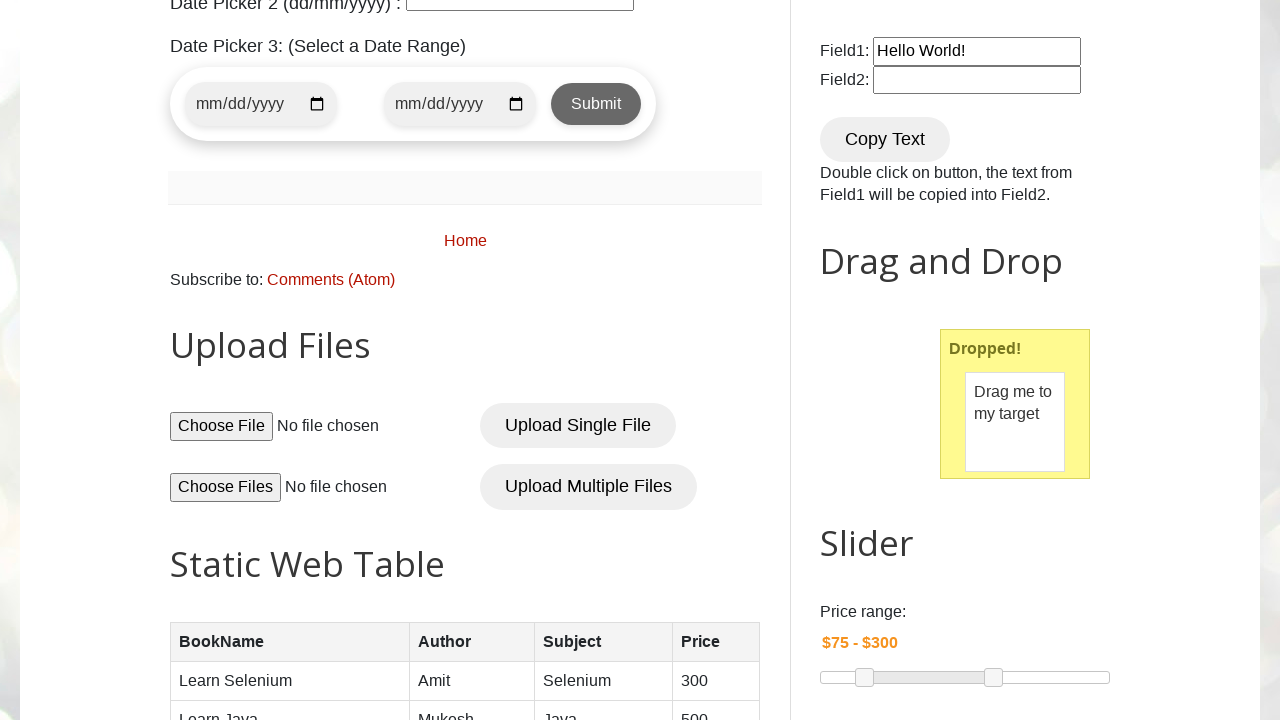

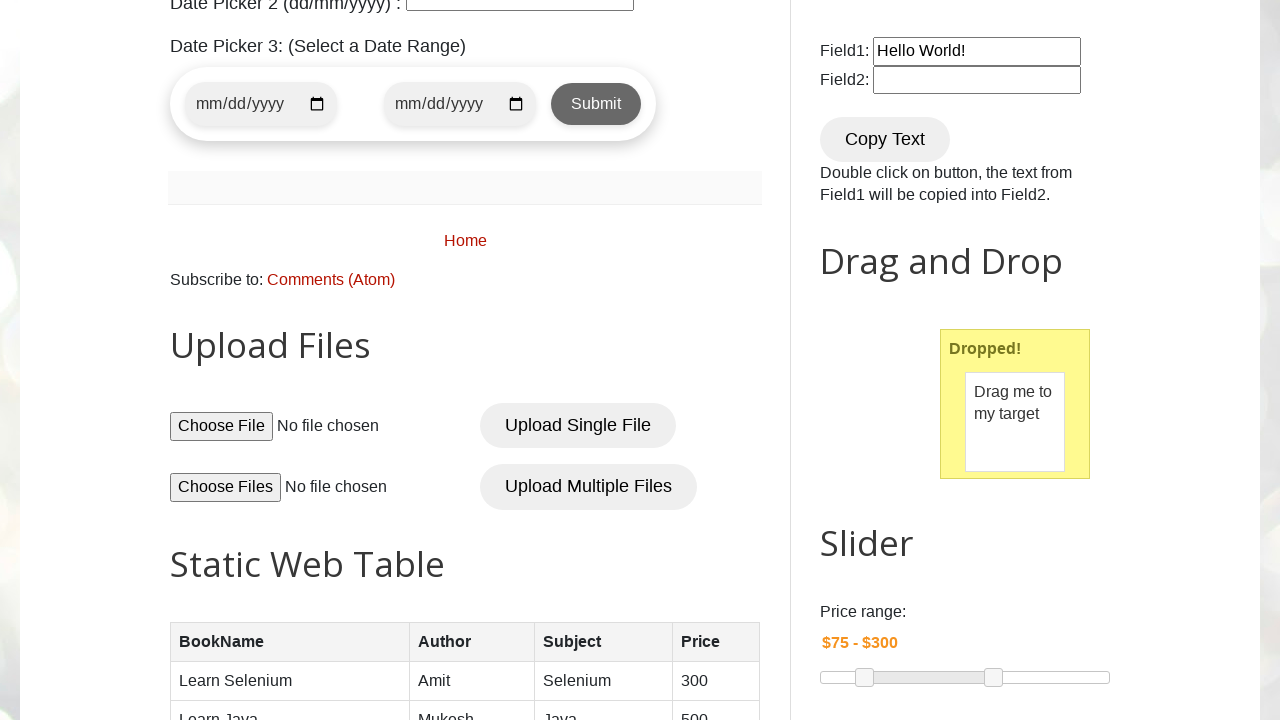